Tests opening a new browser window using Playwright's browser context, then navigates to a second page in the new window and verifies both windows/pages exist.

Starting URL: http://the-internet.herokuapp.com/windows

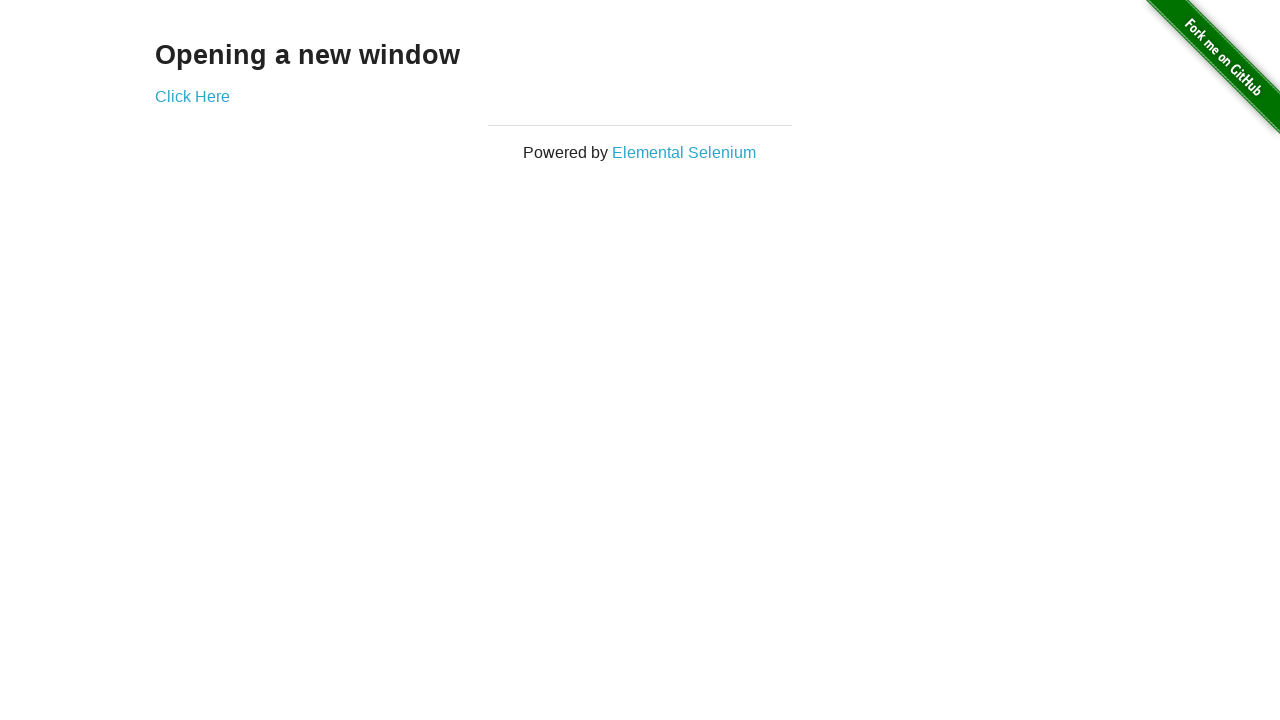

Opened a new browser context page/window
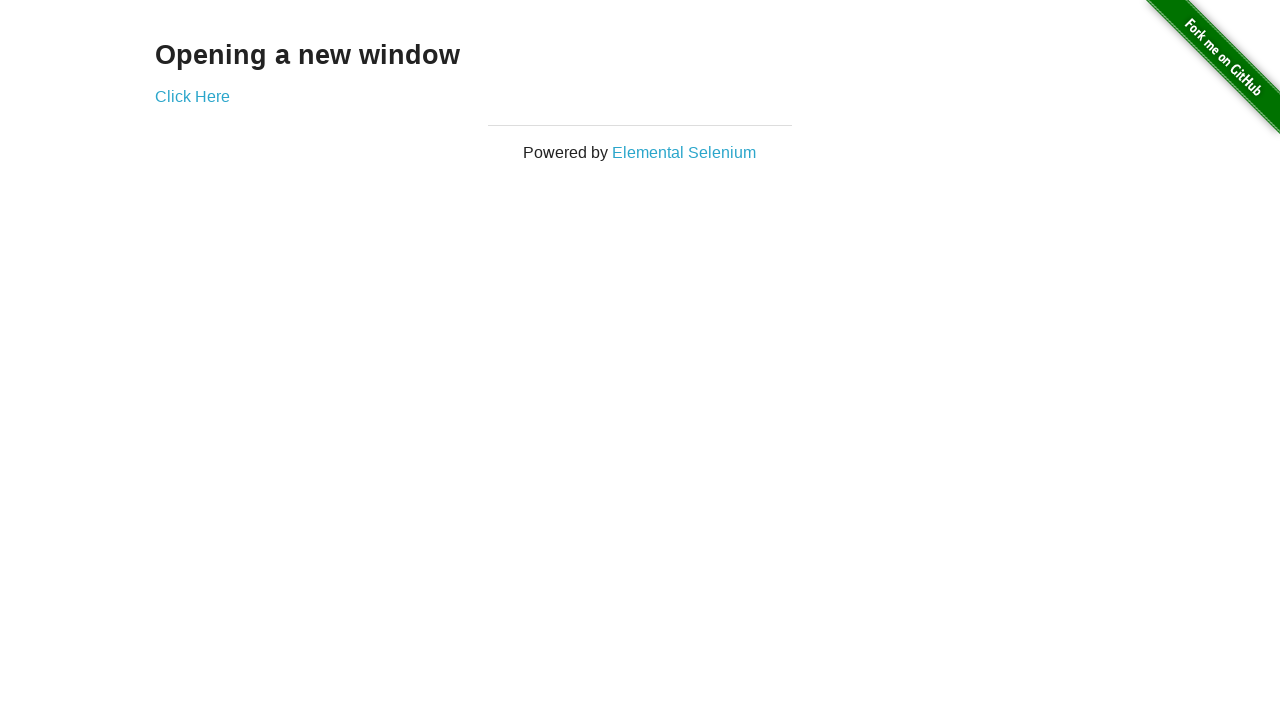

Navigated to typos page in new window
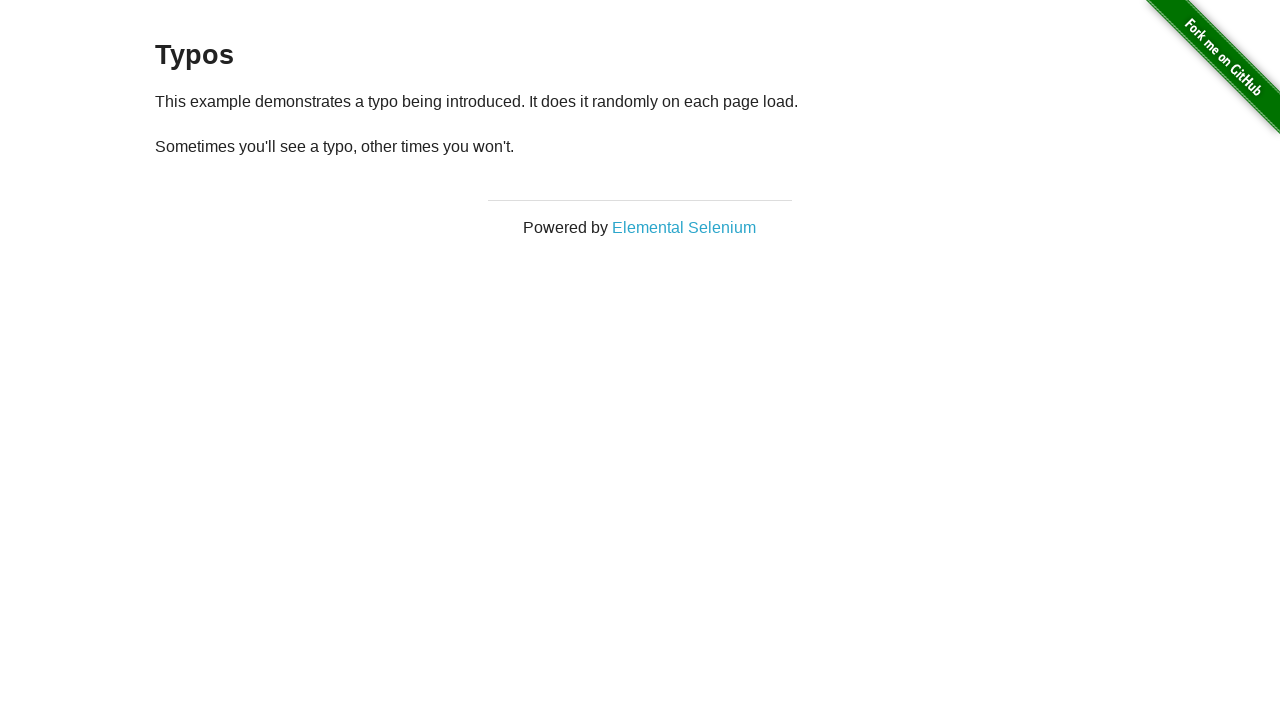

Typos page finished loading (DOM content loaded)
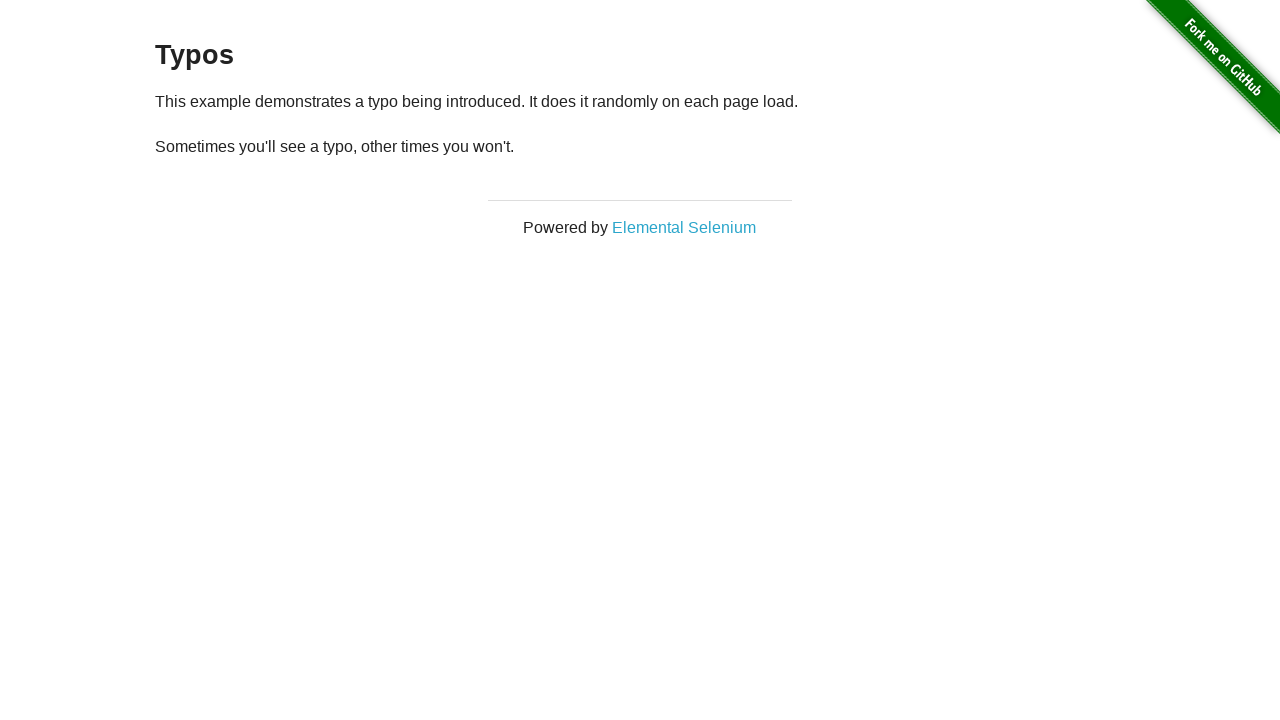

Verified that 2 browser pages/windows are open
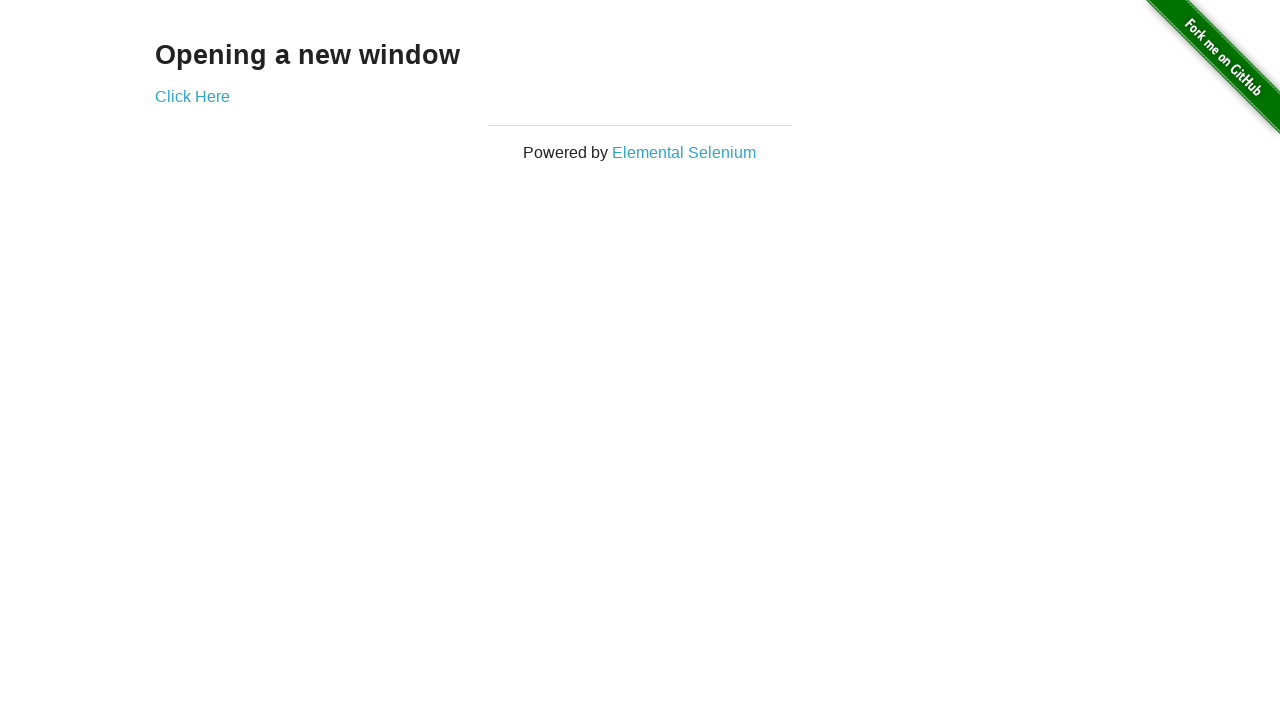

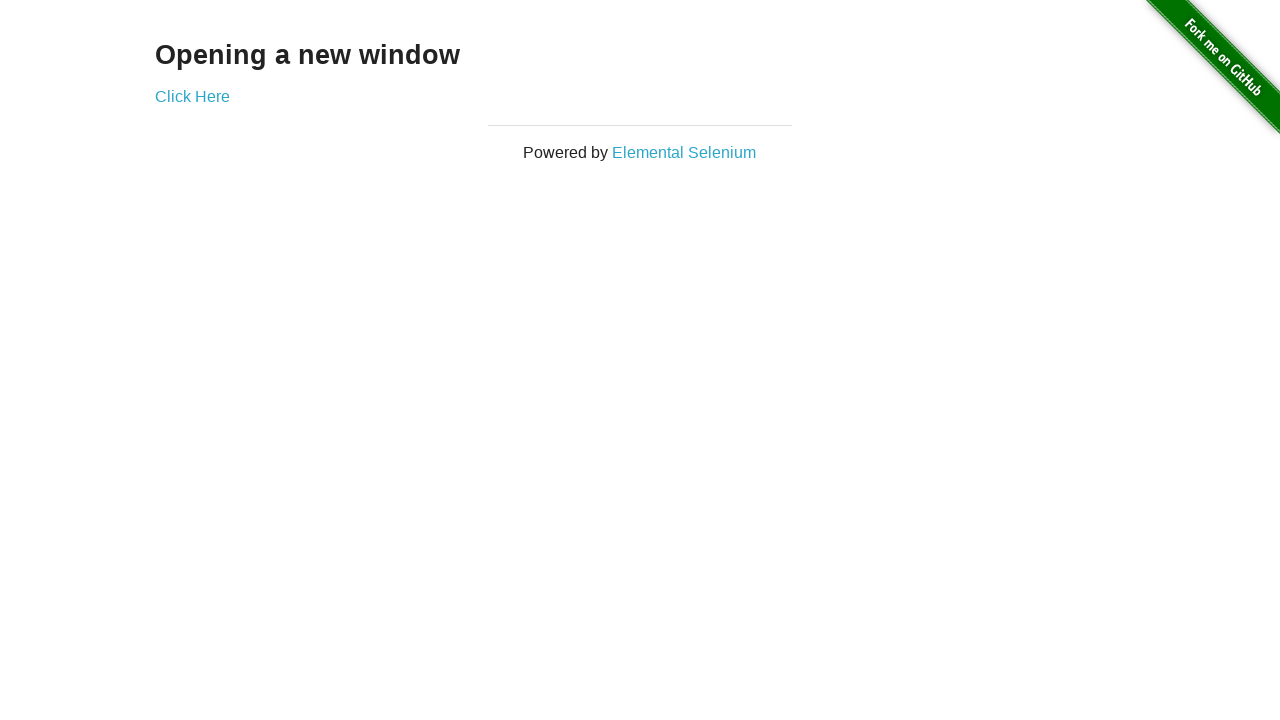